Tests iframe navigation by clicking through to Nested Frames page and switching between nested iframes to read content from the middle frame

Starting URL: https://the-internet.herokuapp.com/

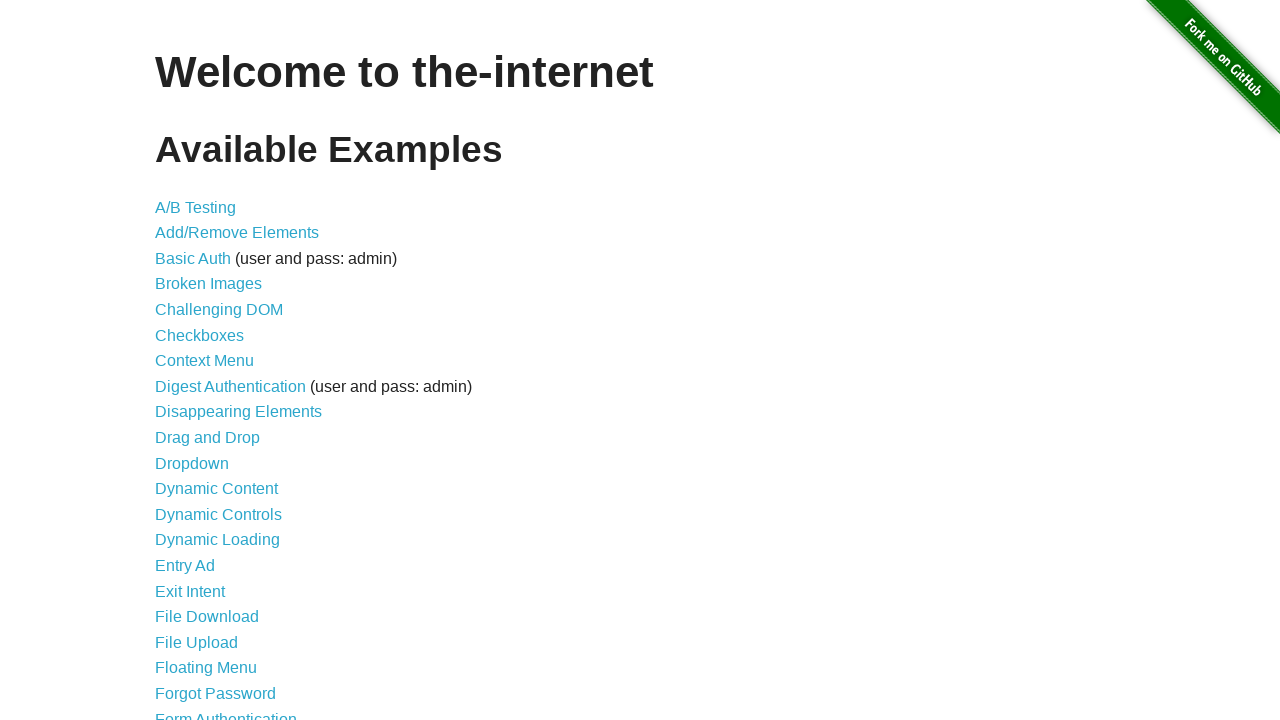

Clicked on Frames link at (182, 361) on text=Frames
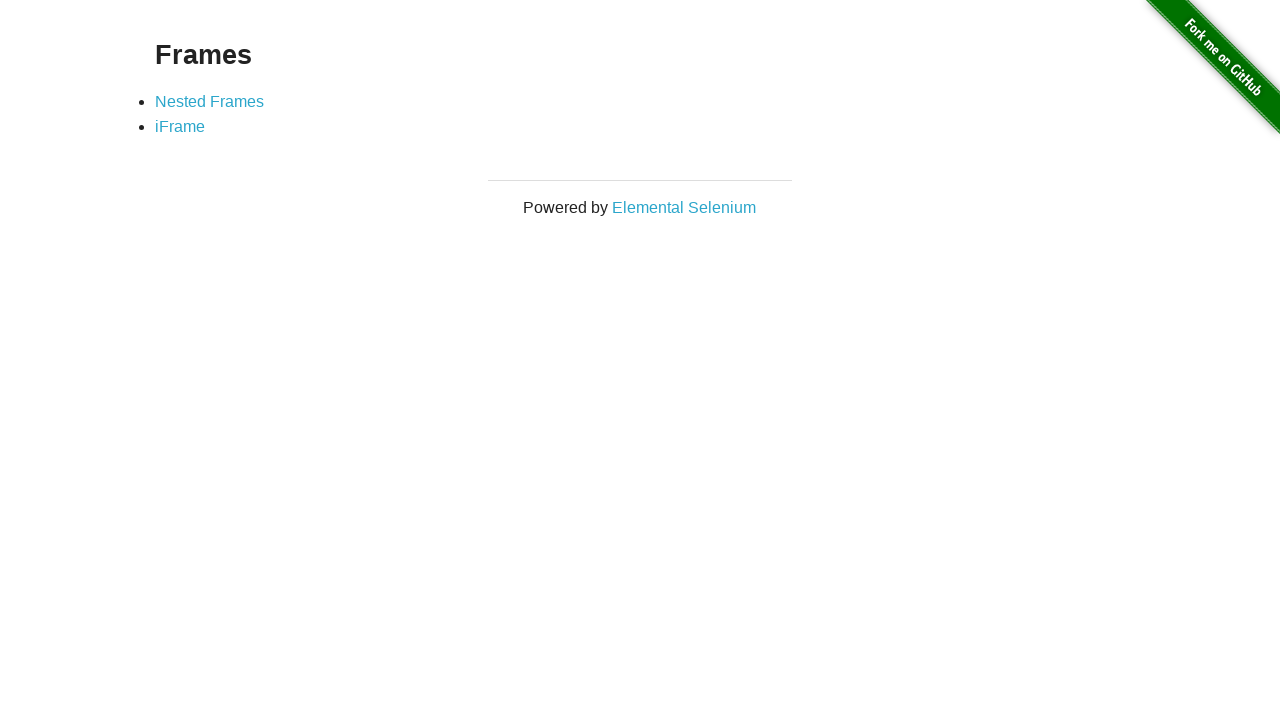

Clicked on Nested Frames link at (210, 101) on text=Nested Frames
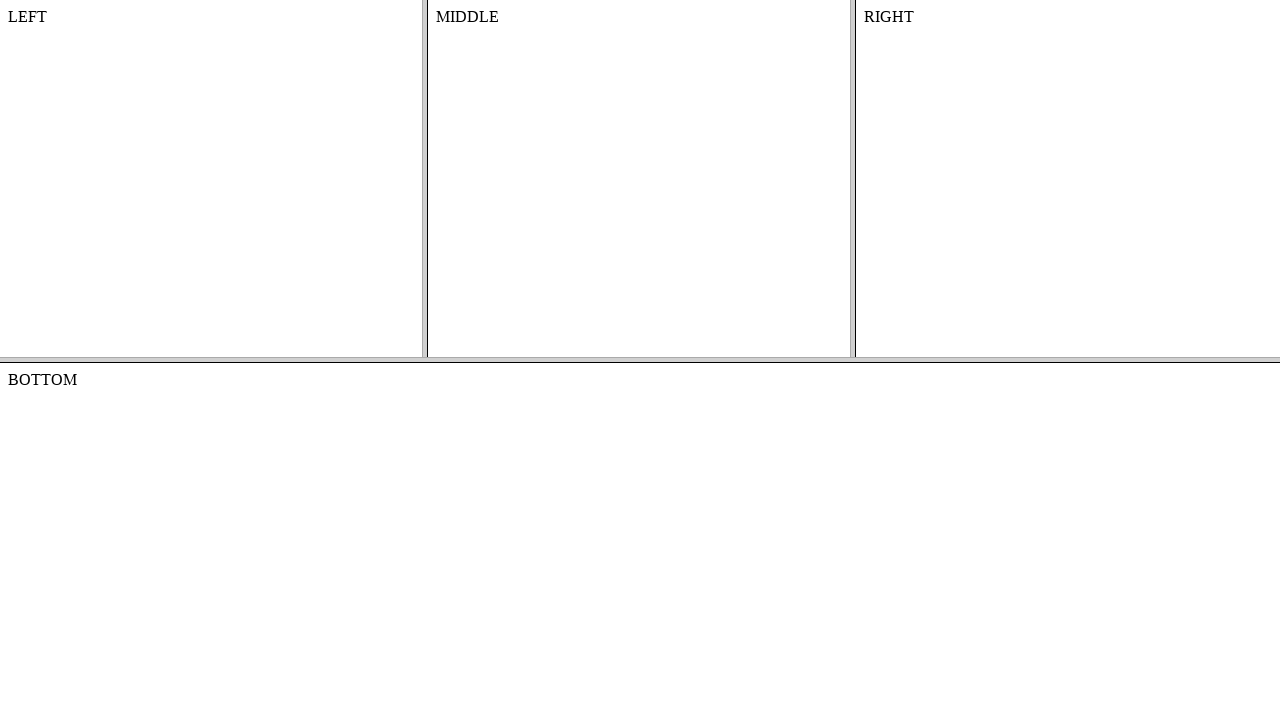

Located top frame
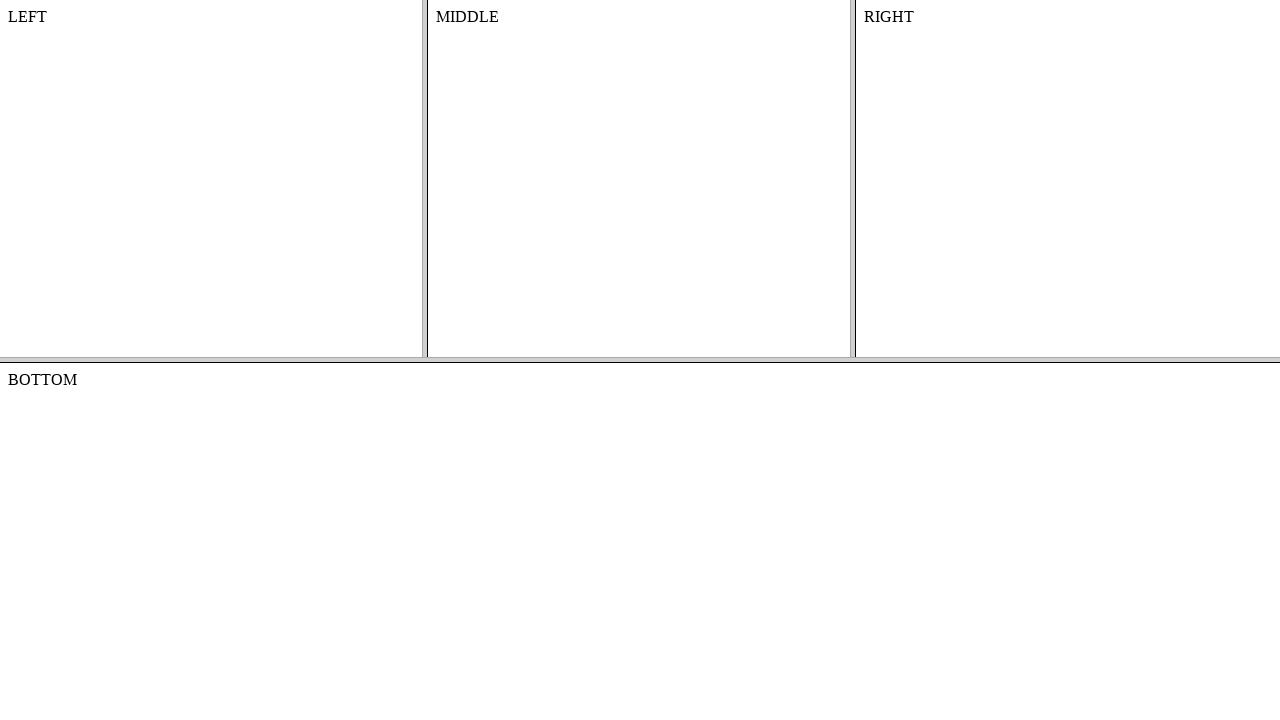

Located middle frame within top frame
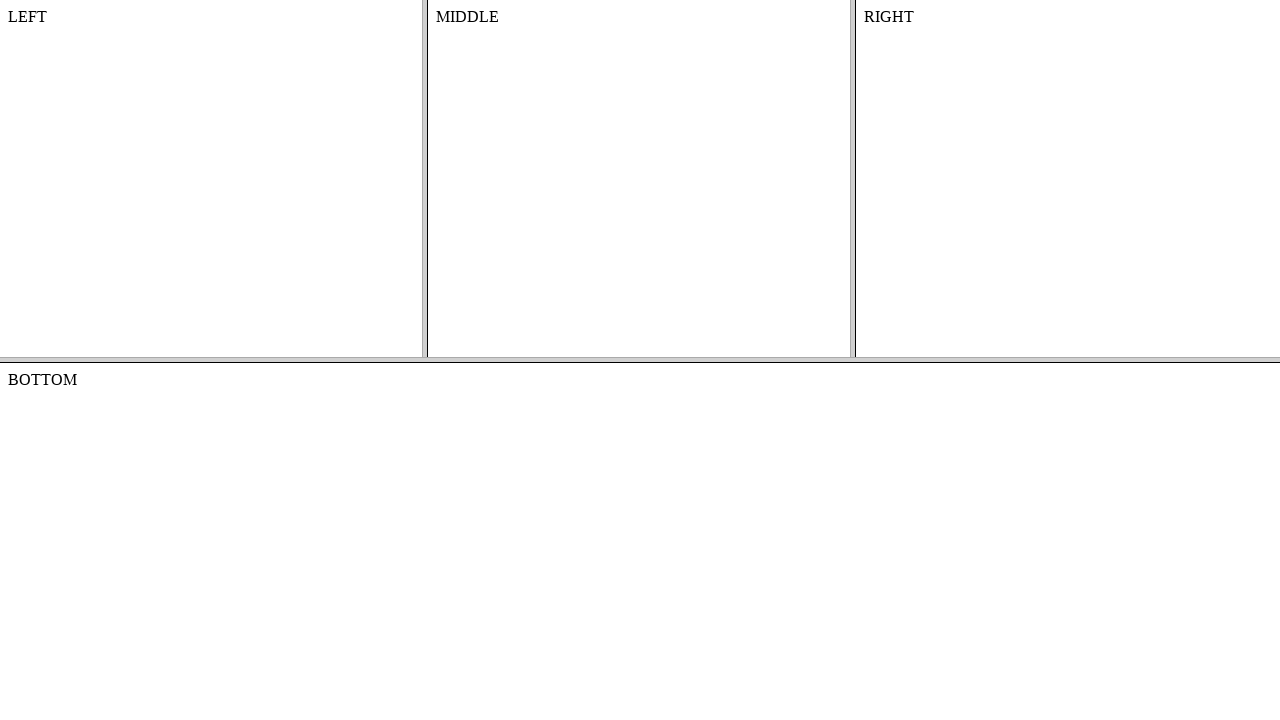

Retrieved content from middle frame
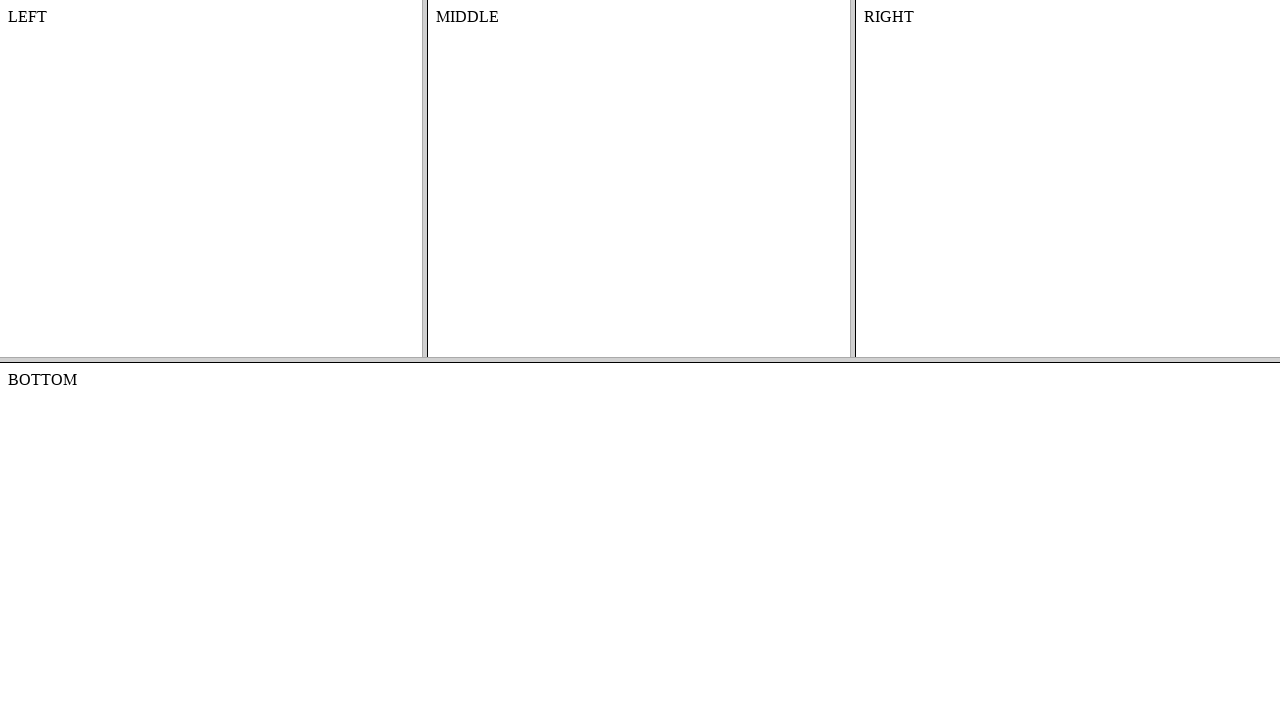

Printed middle frame content
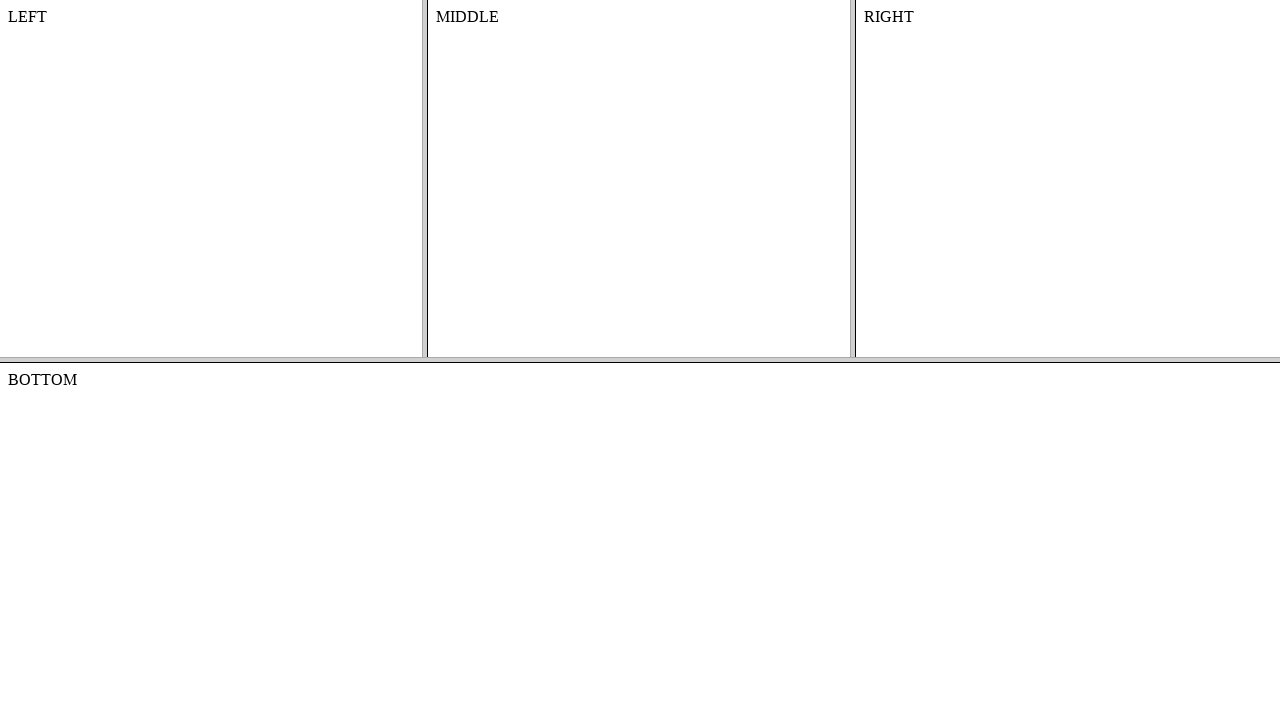

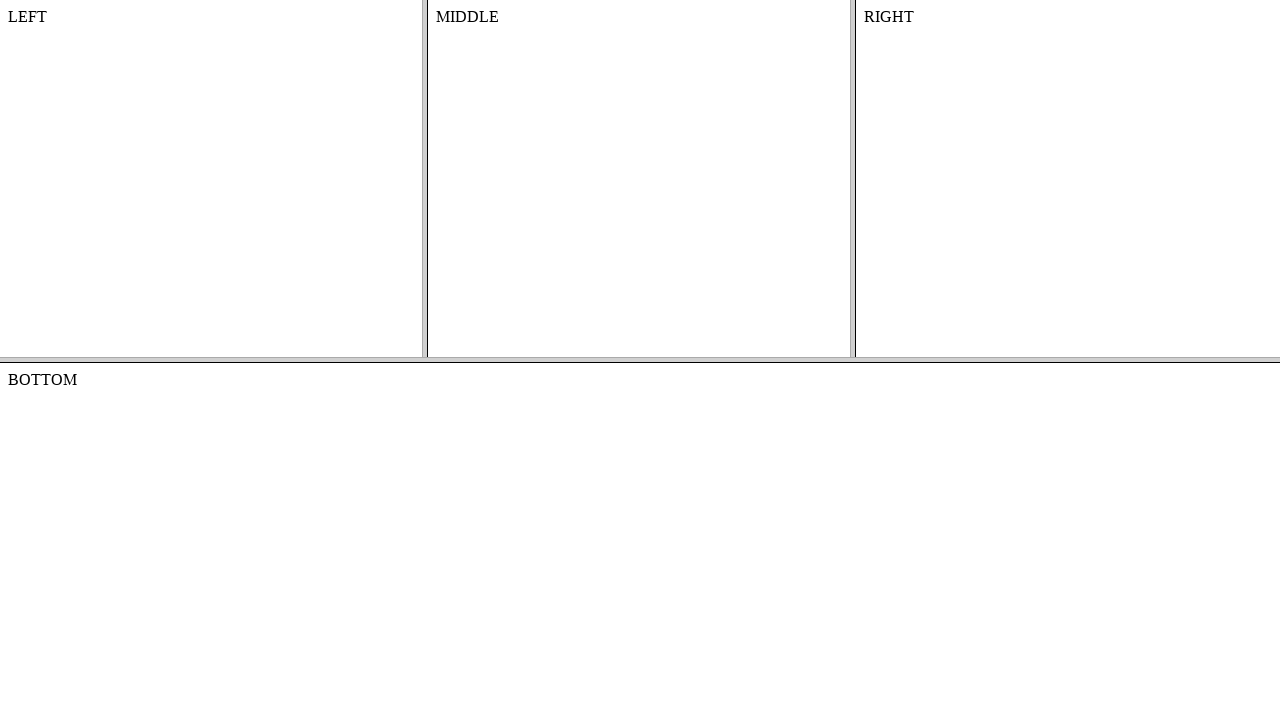